Tests window handling functionality by clicking a link that opens a new window, switching to the new window, and then switching back to the original window

Starting URL: https://the-internet.herokuapp.com/windows

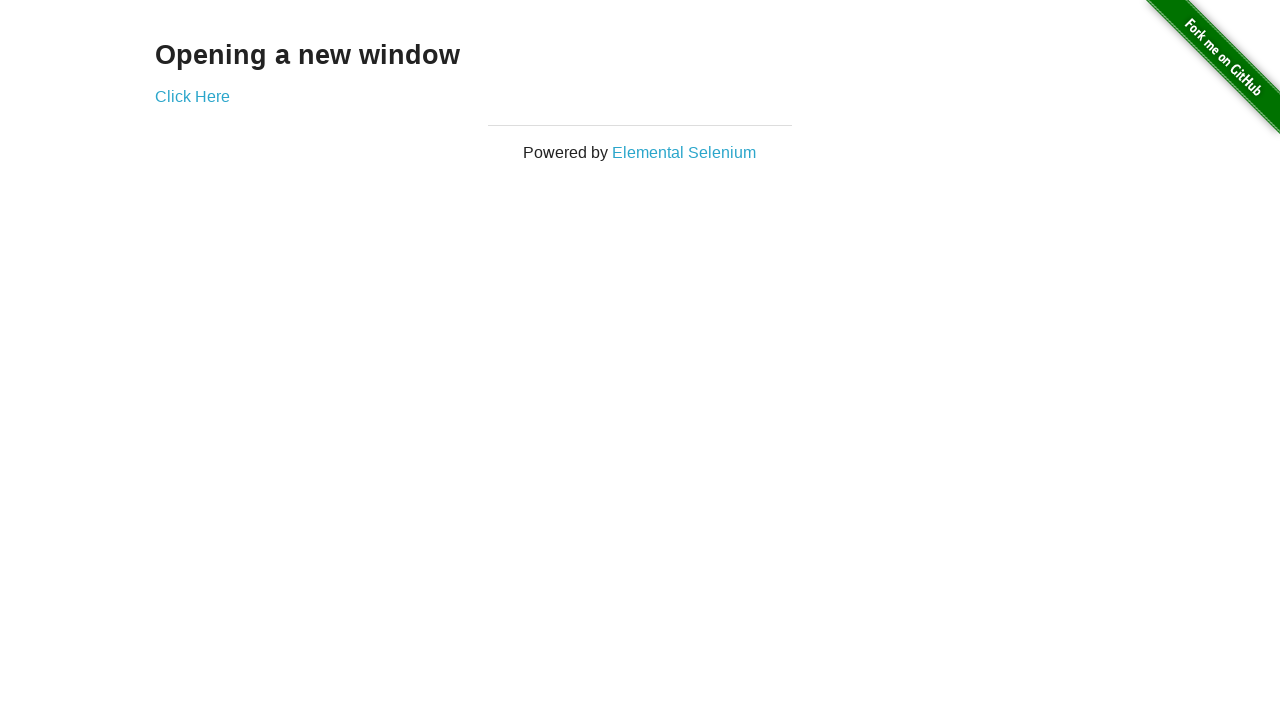

Clicked 'Click Here' link to open new window at (192, 96) on text=Click Here
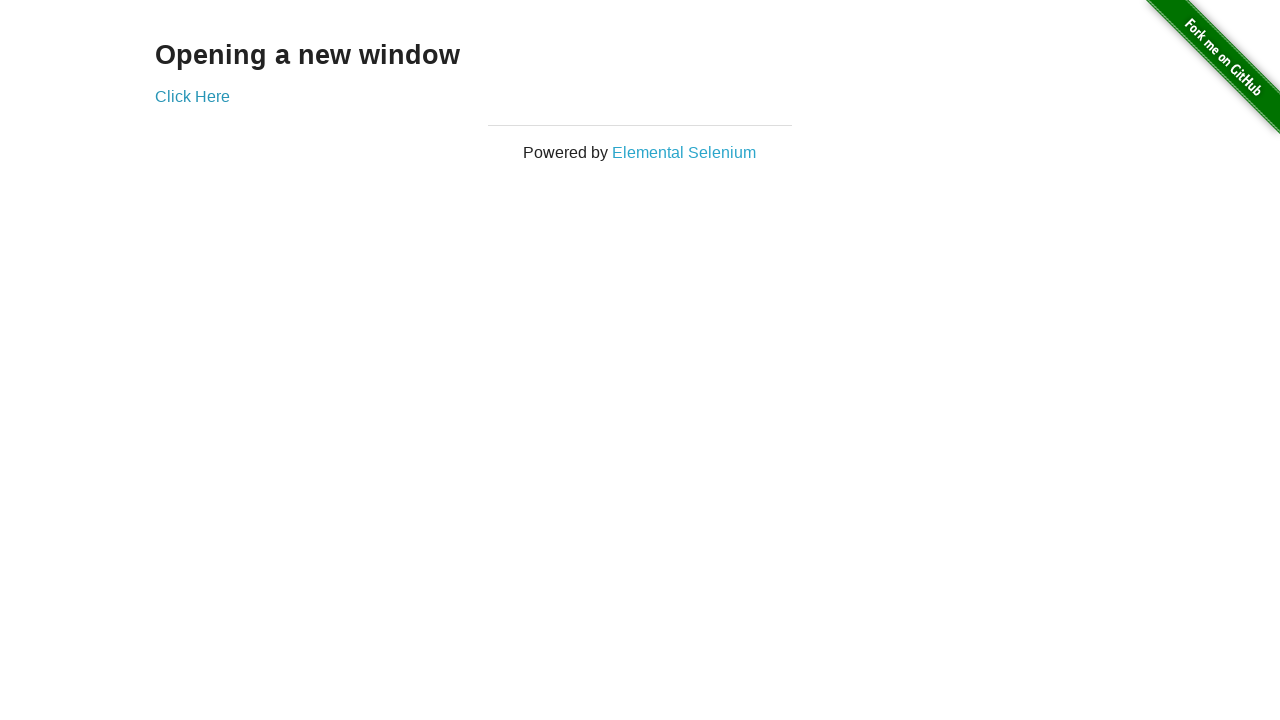

Captured new window page object
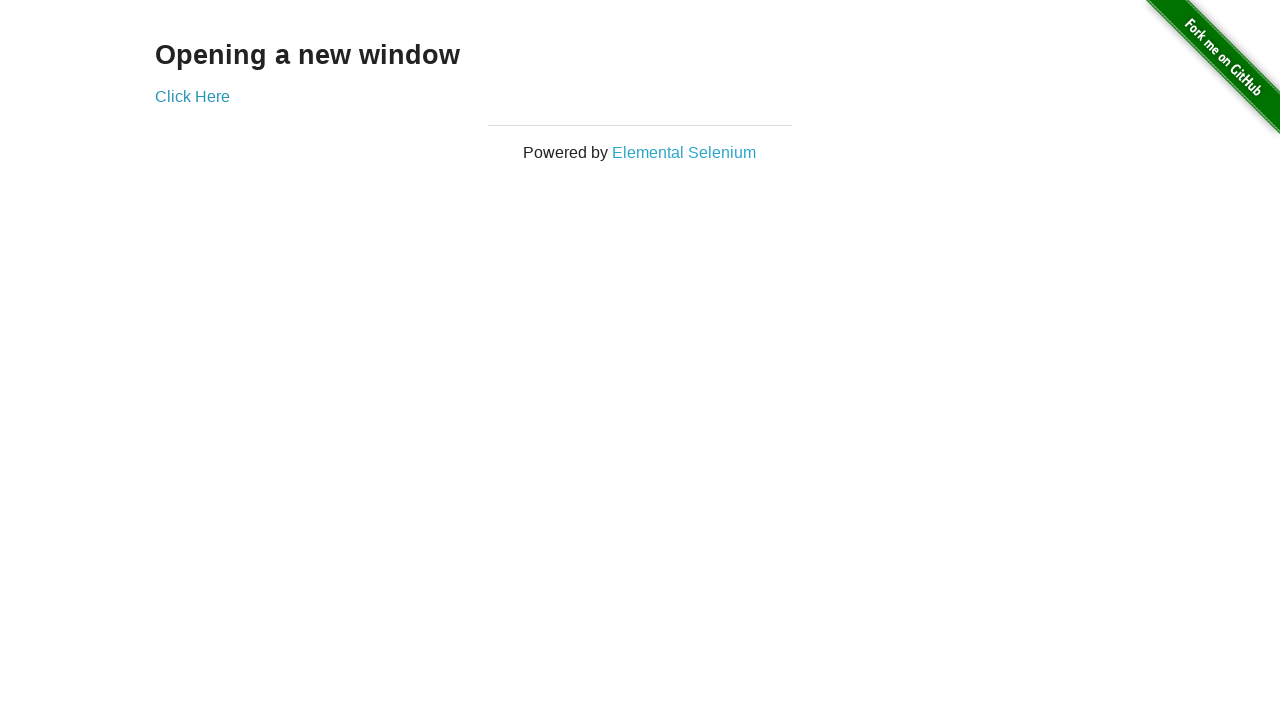

New window finished loading
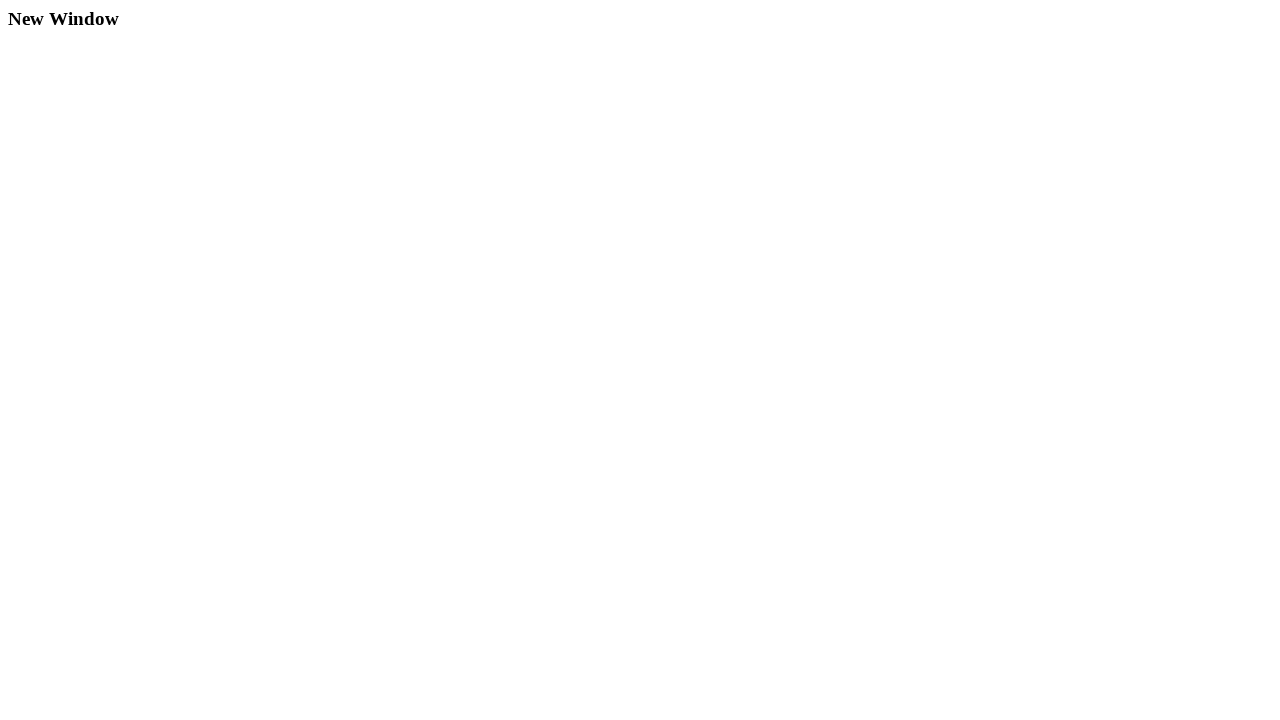

Switched back to original window
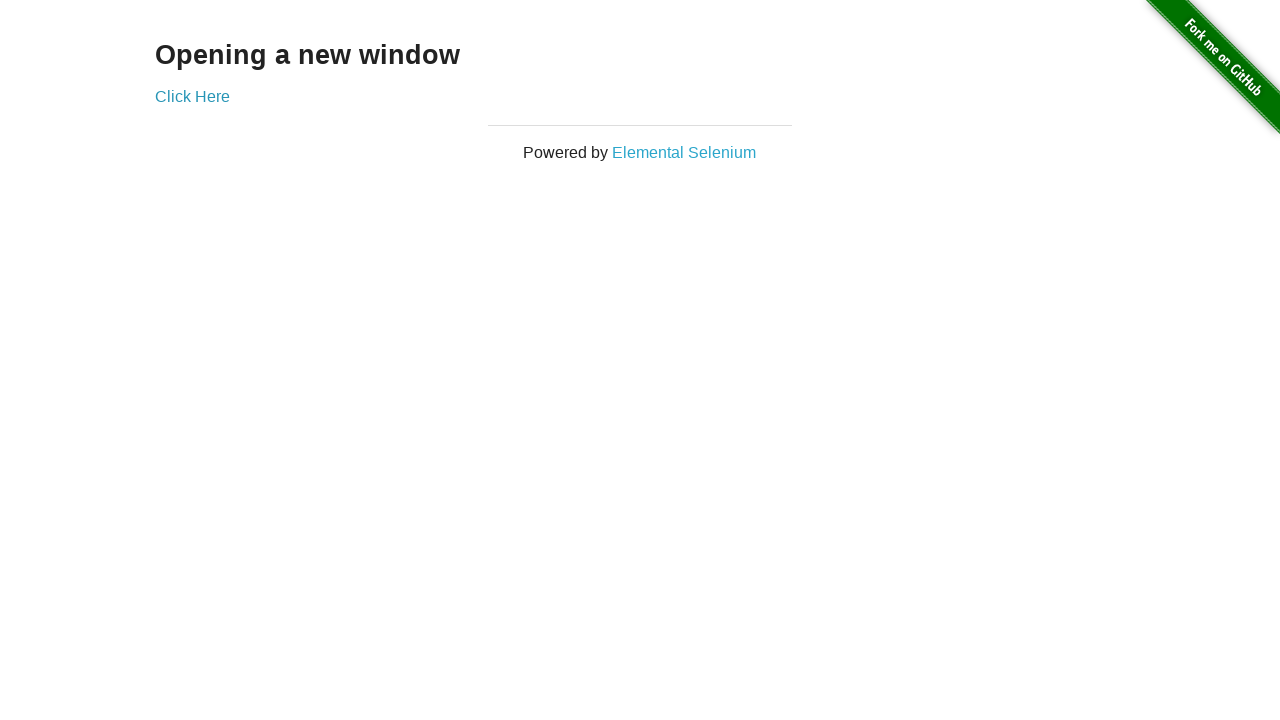

Verified original window is still functional and contains 'Click Here' link
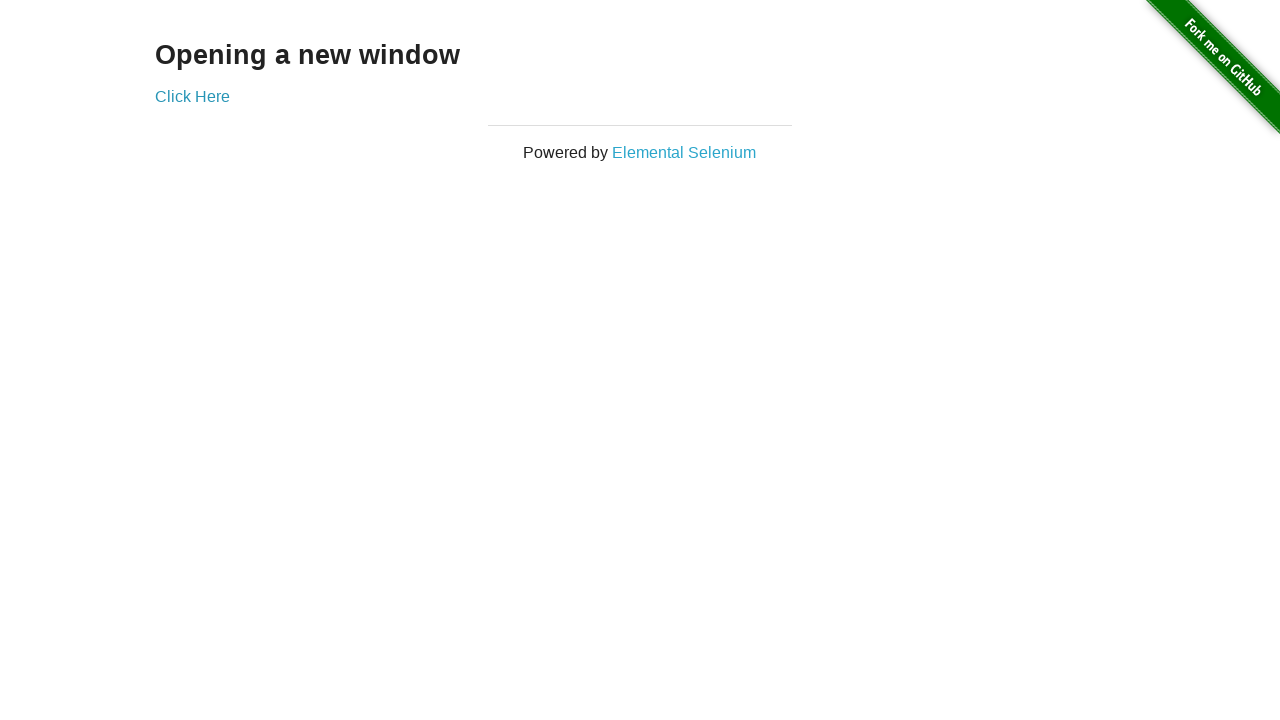

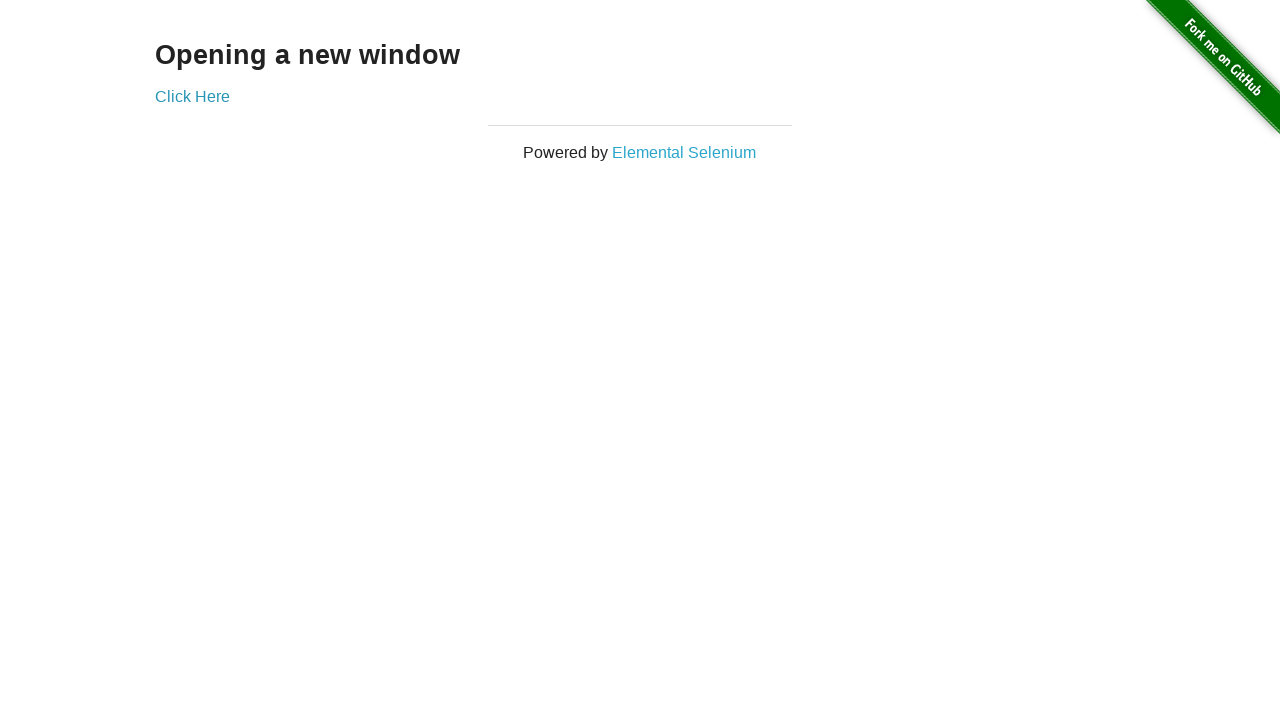